Tests JavaScript alert handling by clicking the first alert button, accepting the alert, and verifying the result message

Starting URL: https://testcenter.techproeducation.com/index.php?page=javascript-alerts

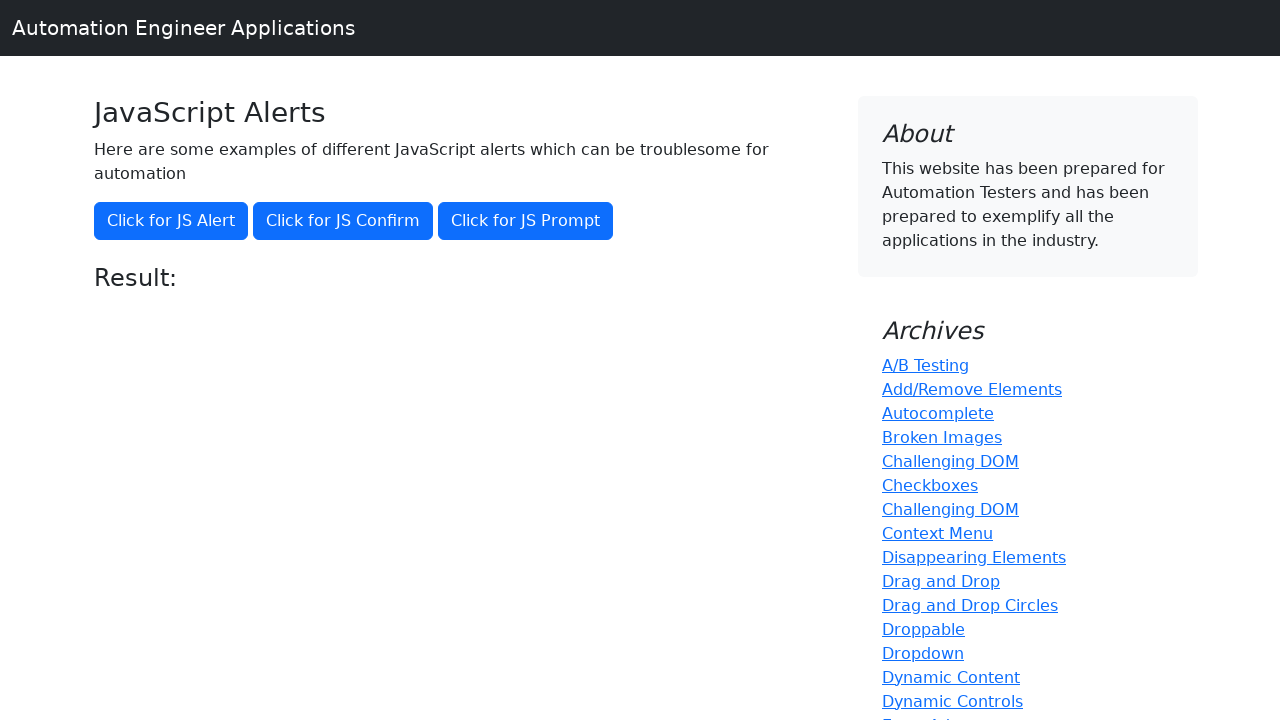

Clicked the first alert button (JS Alert) at (171, 221) on xpath=//button[@onclick='jsAlert()']
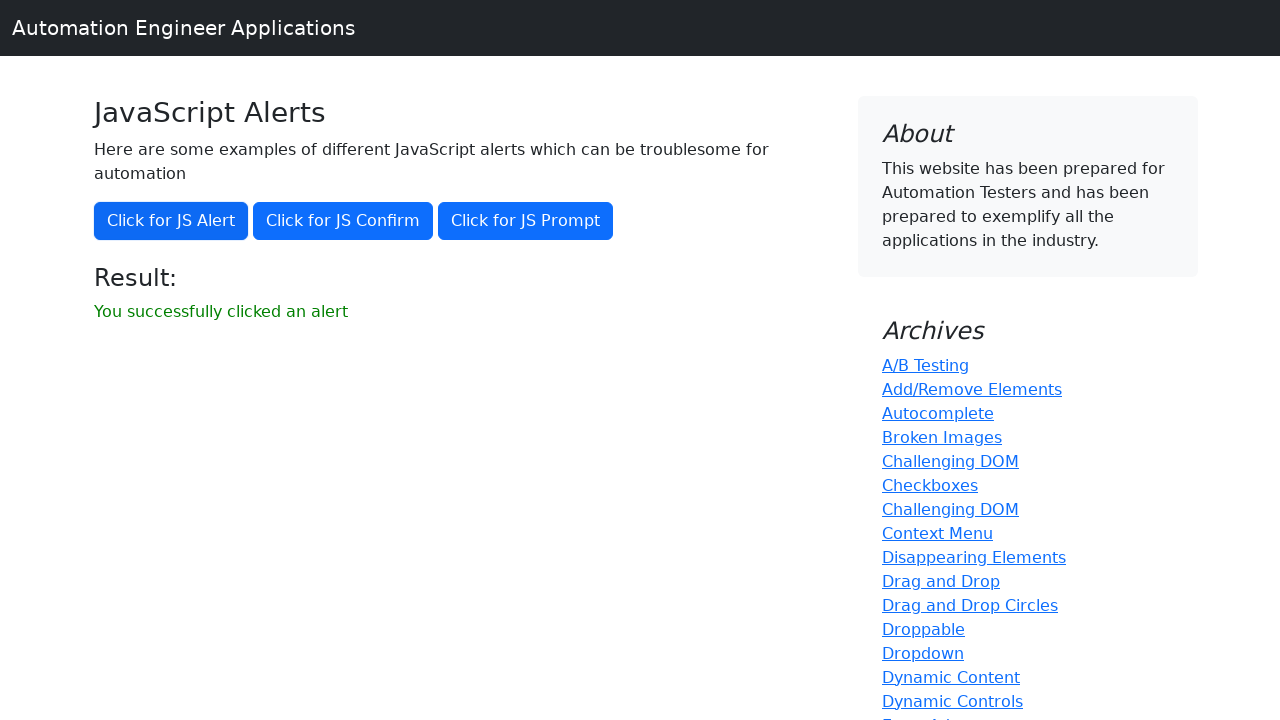

Set up dialog handler to accept alerts
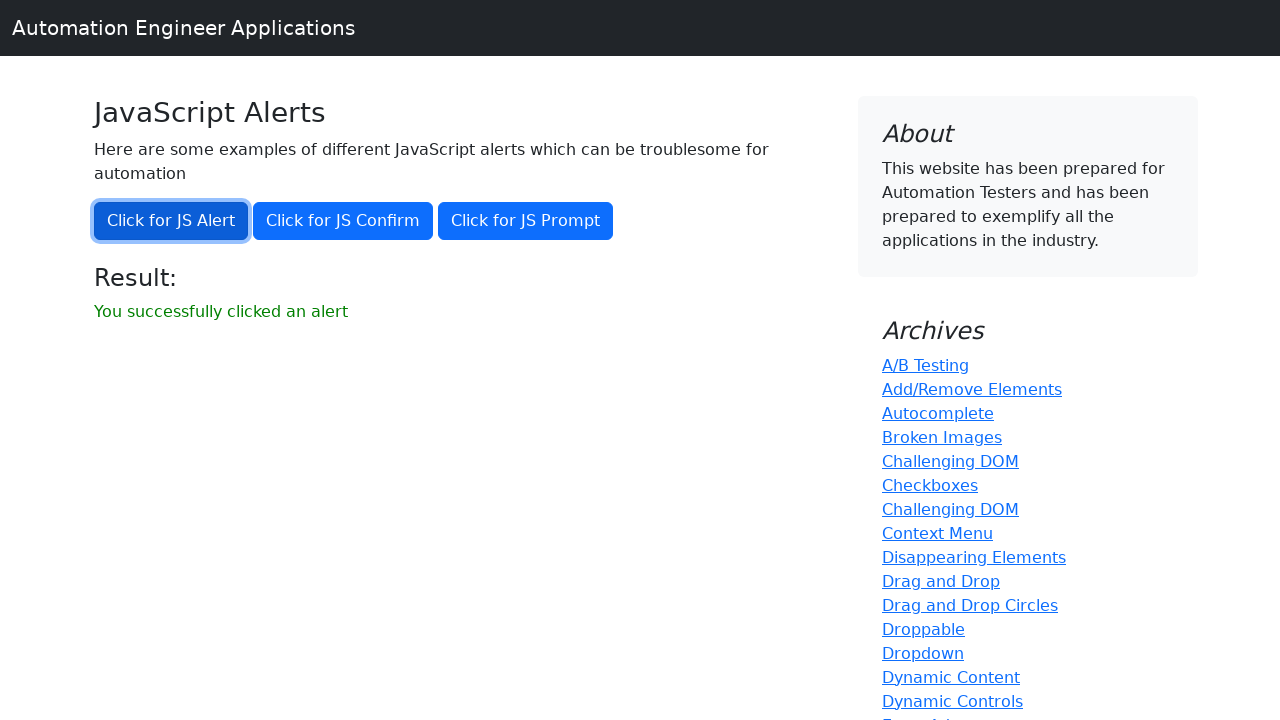

Result message appeared on the page
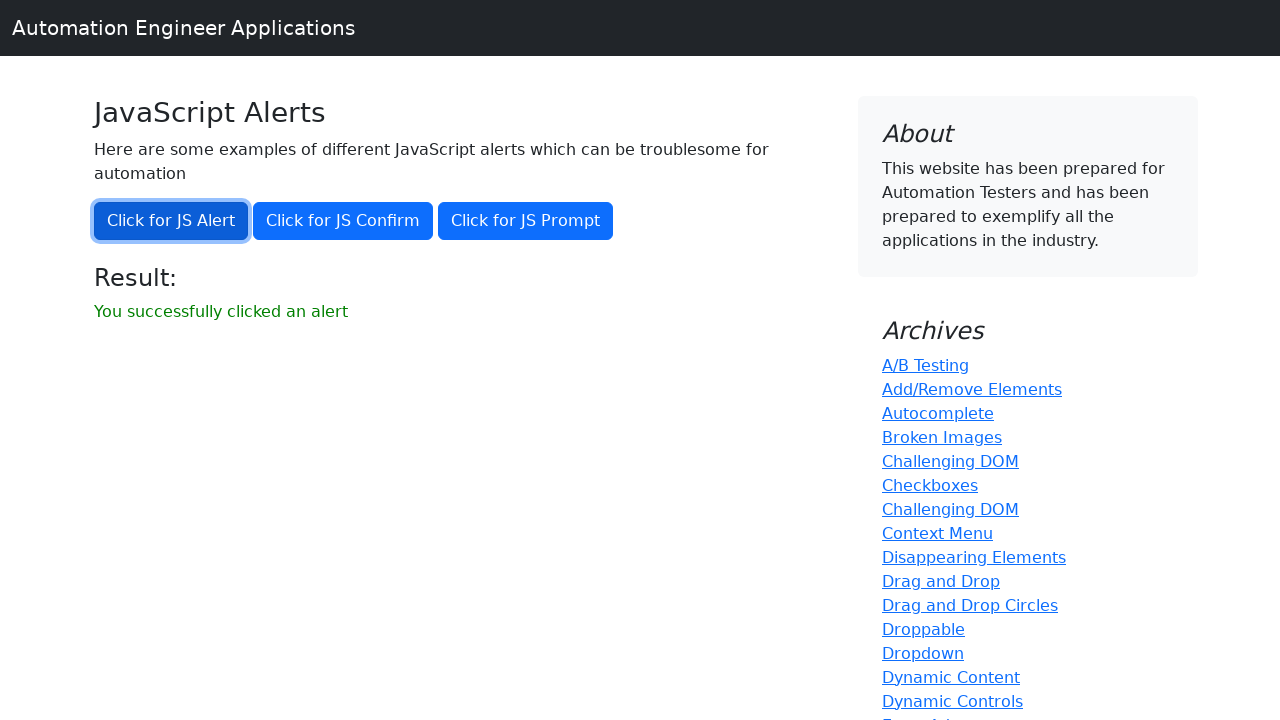

Retrieved result text from the page
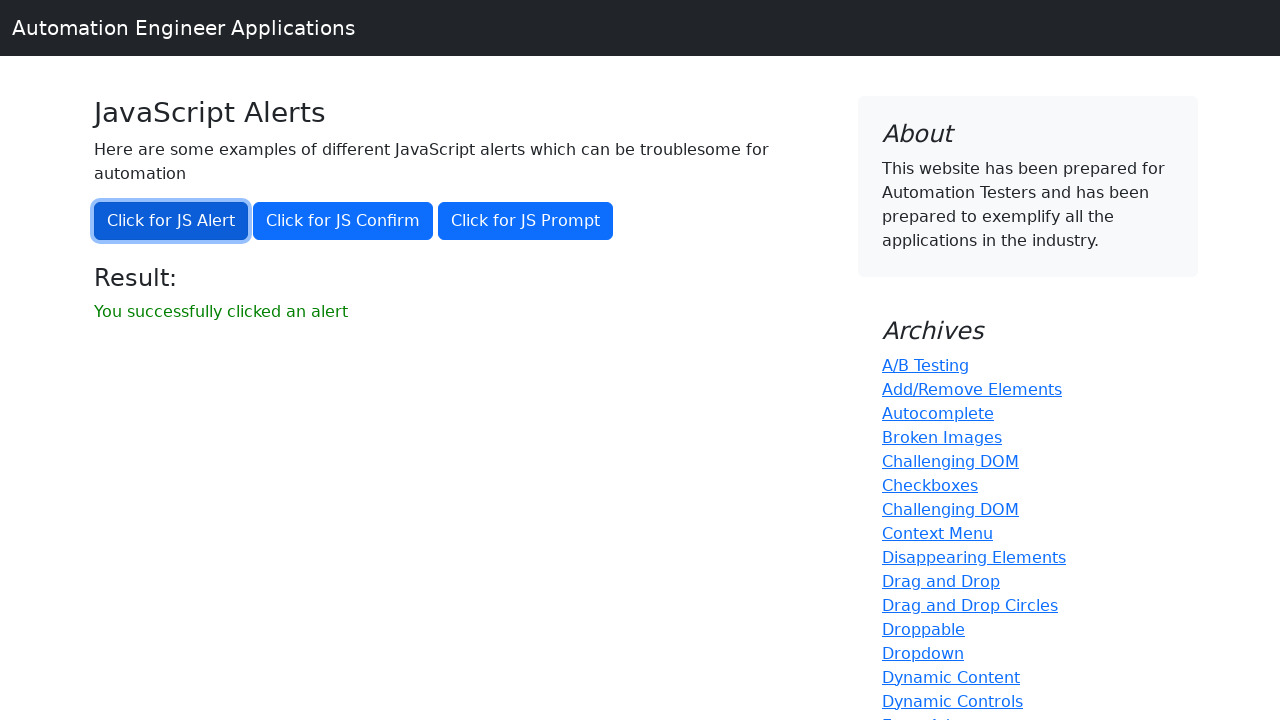

Verified result text matches expected message: 'You successfully clicked an alert'
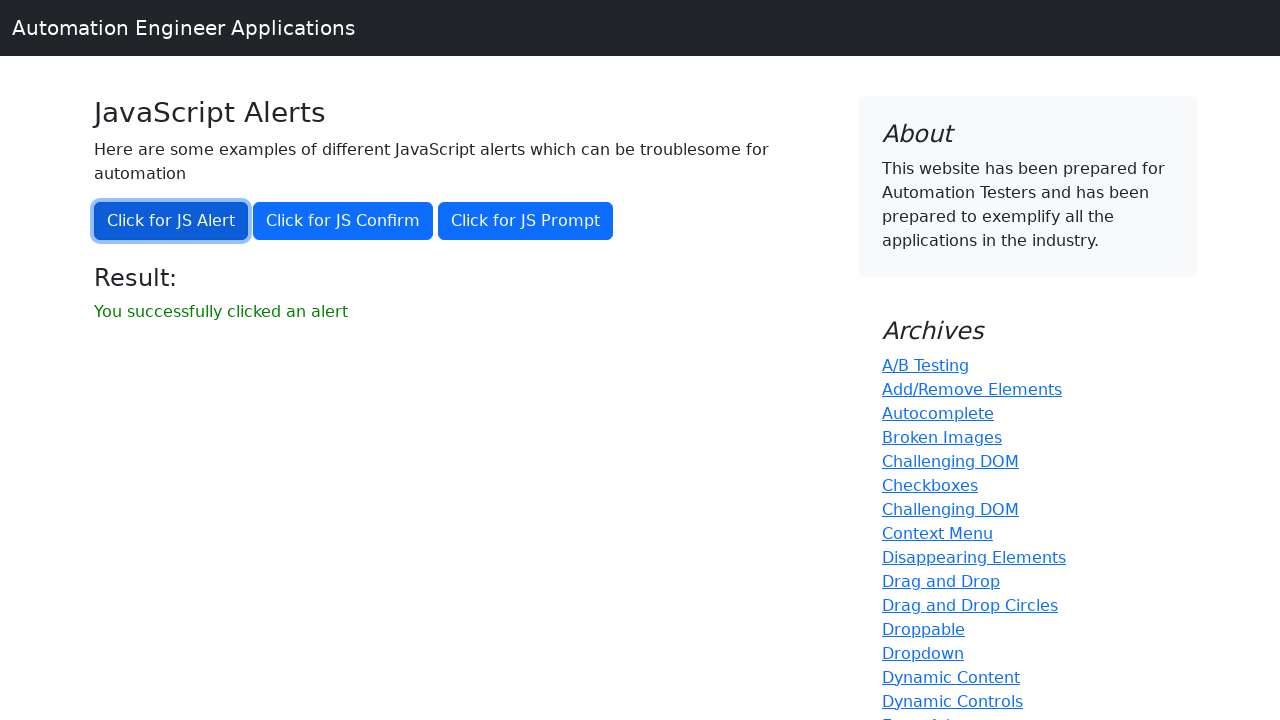

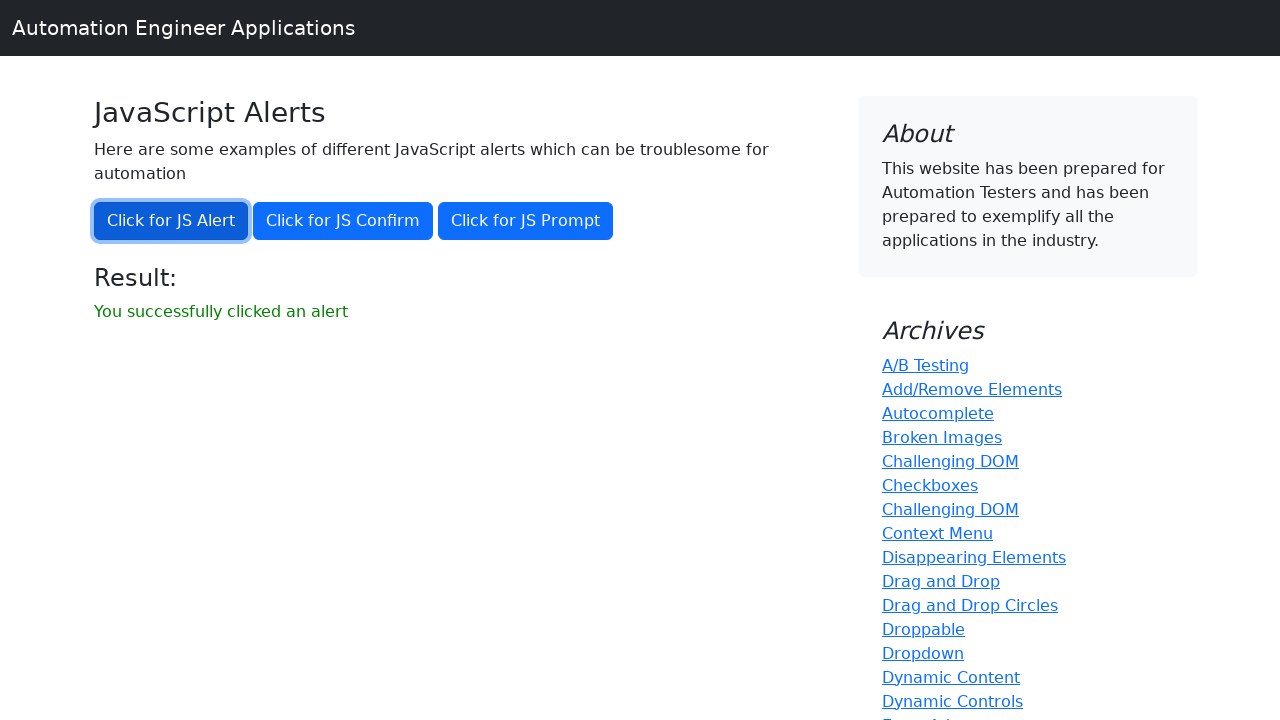